Tests jQuery UI drag and drop functionality by dragging an element and dropping it onto a target area

Starting URL: https://jqueryui.com/droppable/

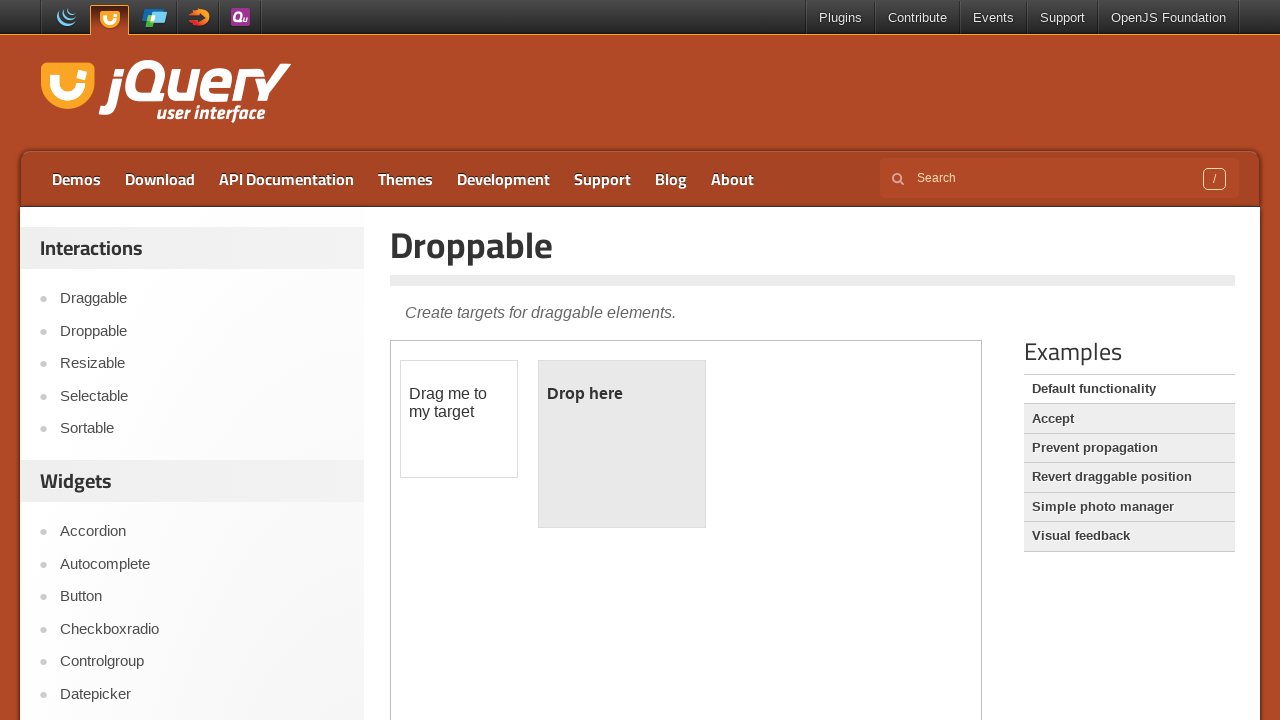

Located the iframe containing the droppable demo
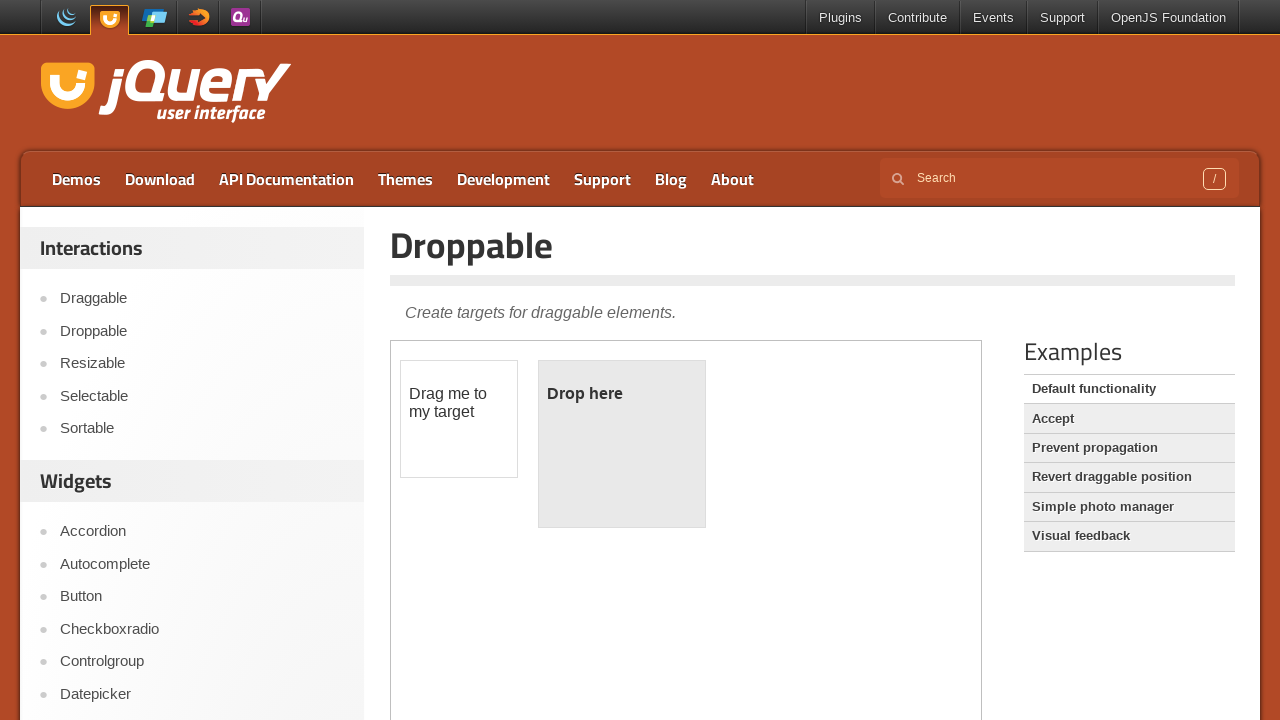

Located the draggable element
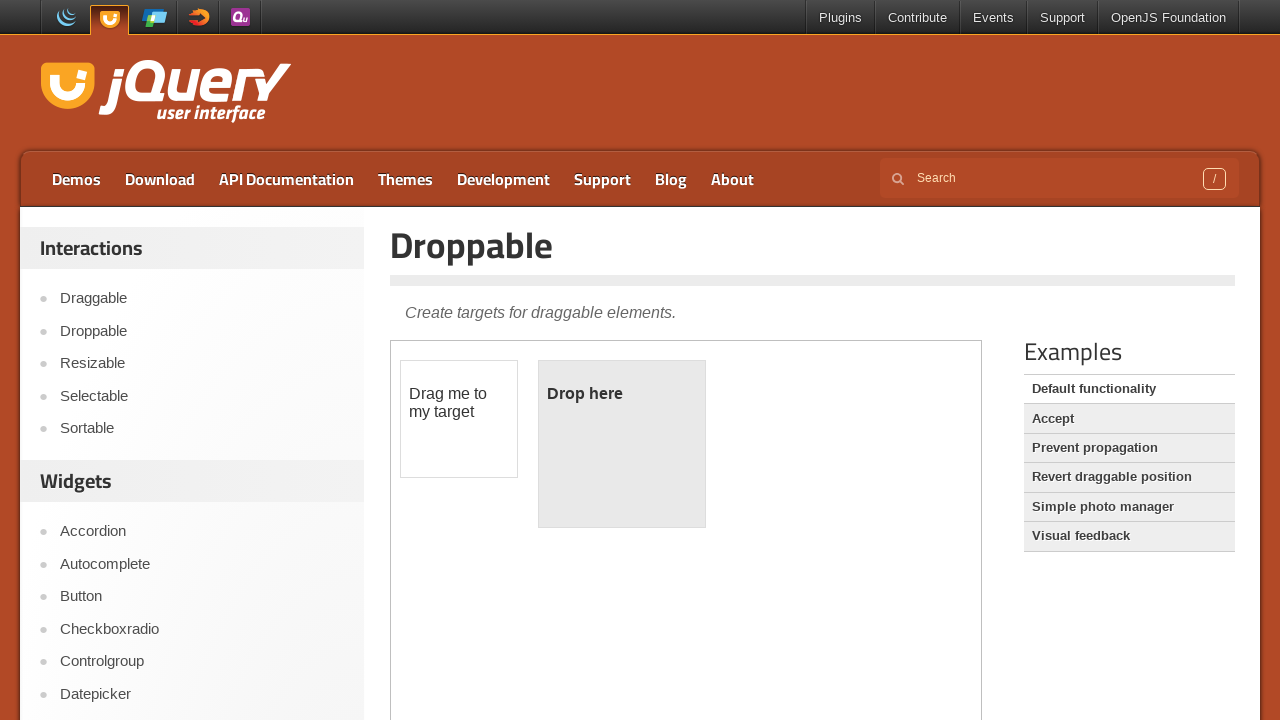

Located the droppable target area
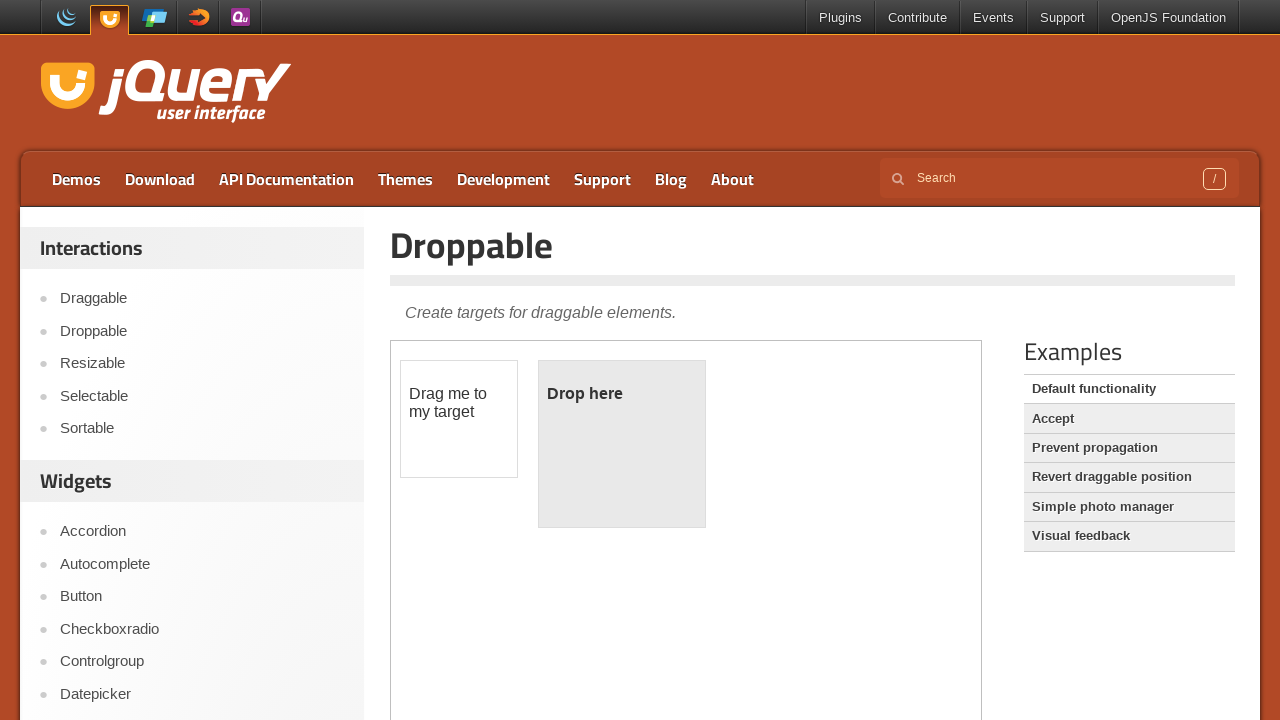

Dragged draggable element onto the droppable target area at (622, 444)
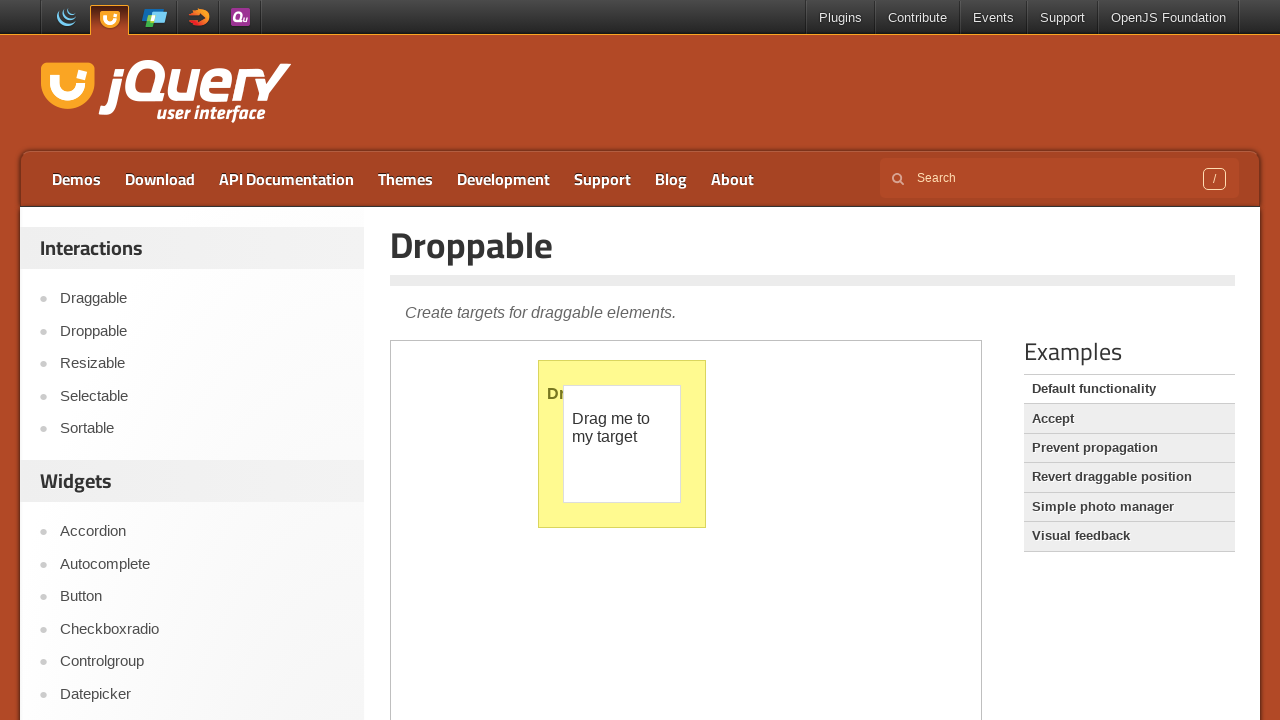

Retrieved text content from droppable element
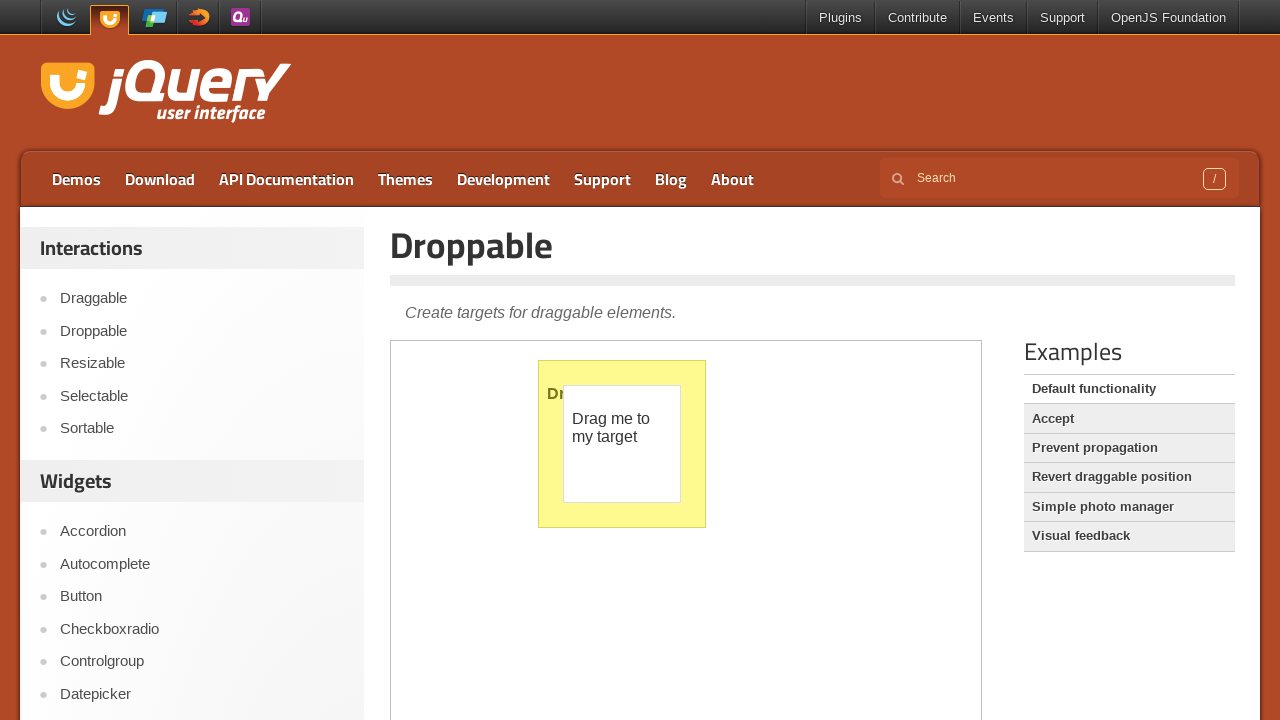

Verified that dropped text equals 'Dropped!' - test passed
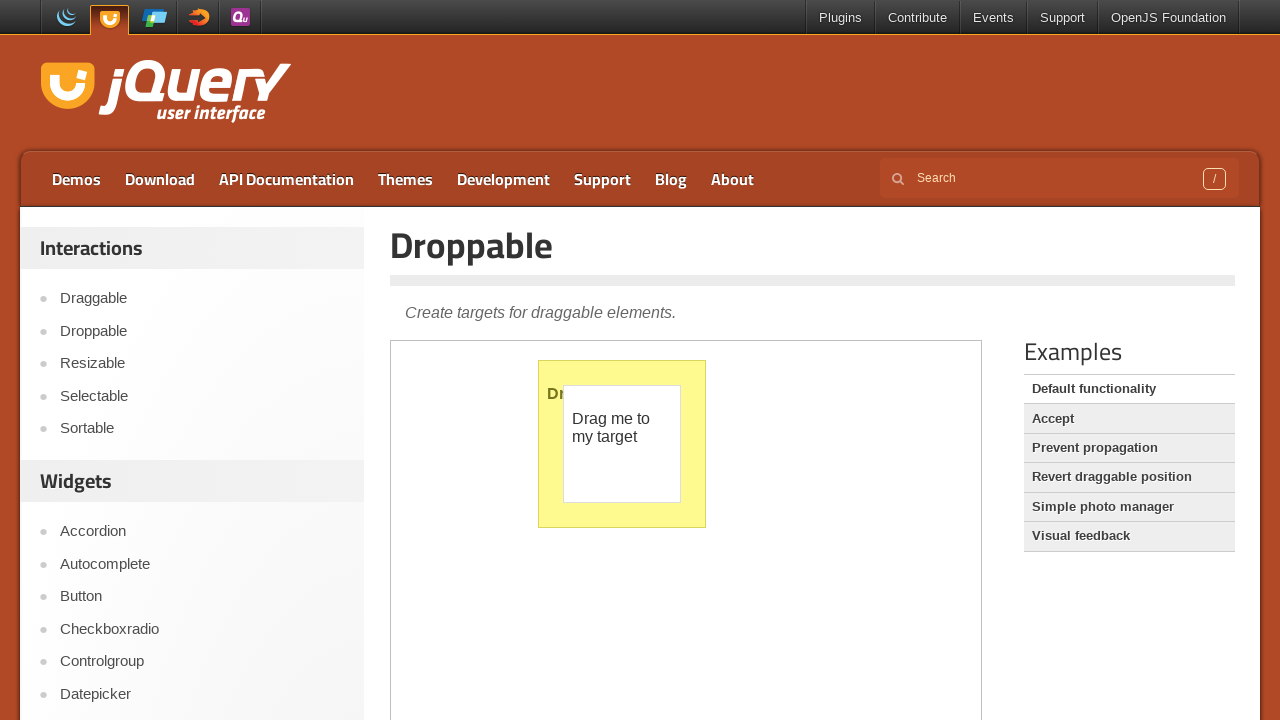

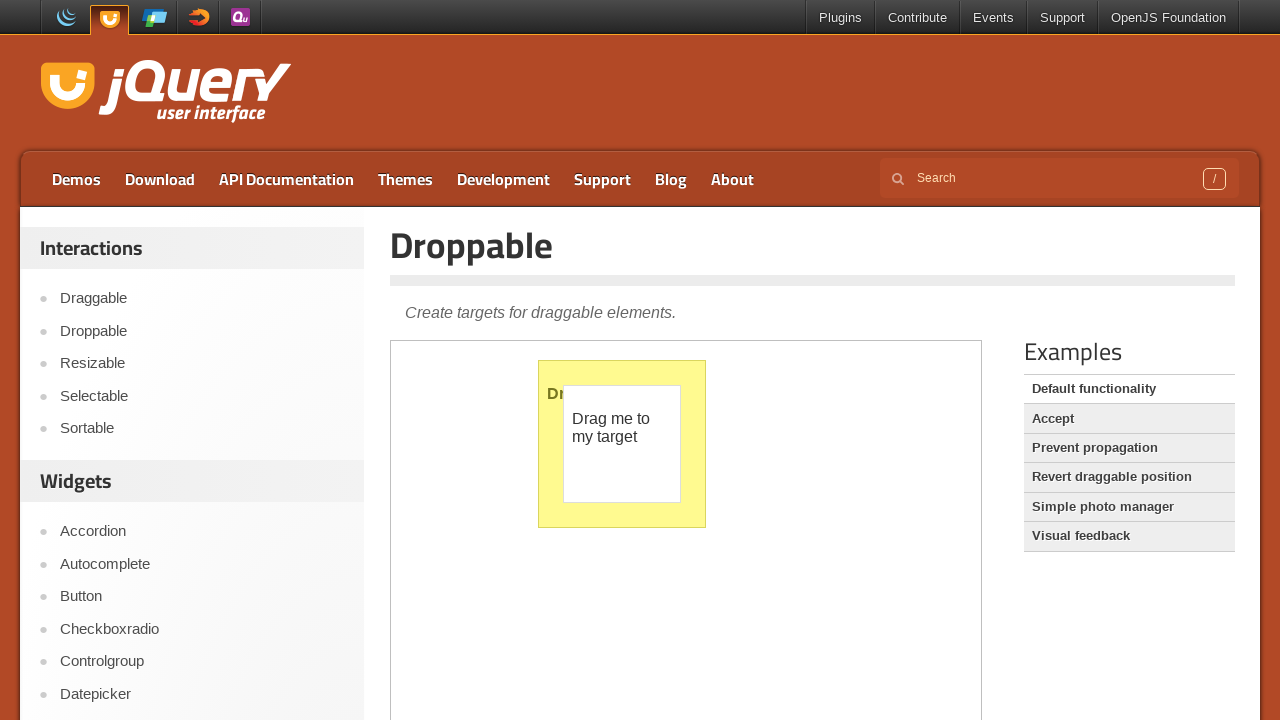